Tests radio button interaction by clicking on a specific radio button

Starting URL: http://omayo.blogspot.com/

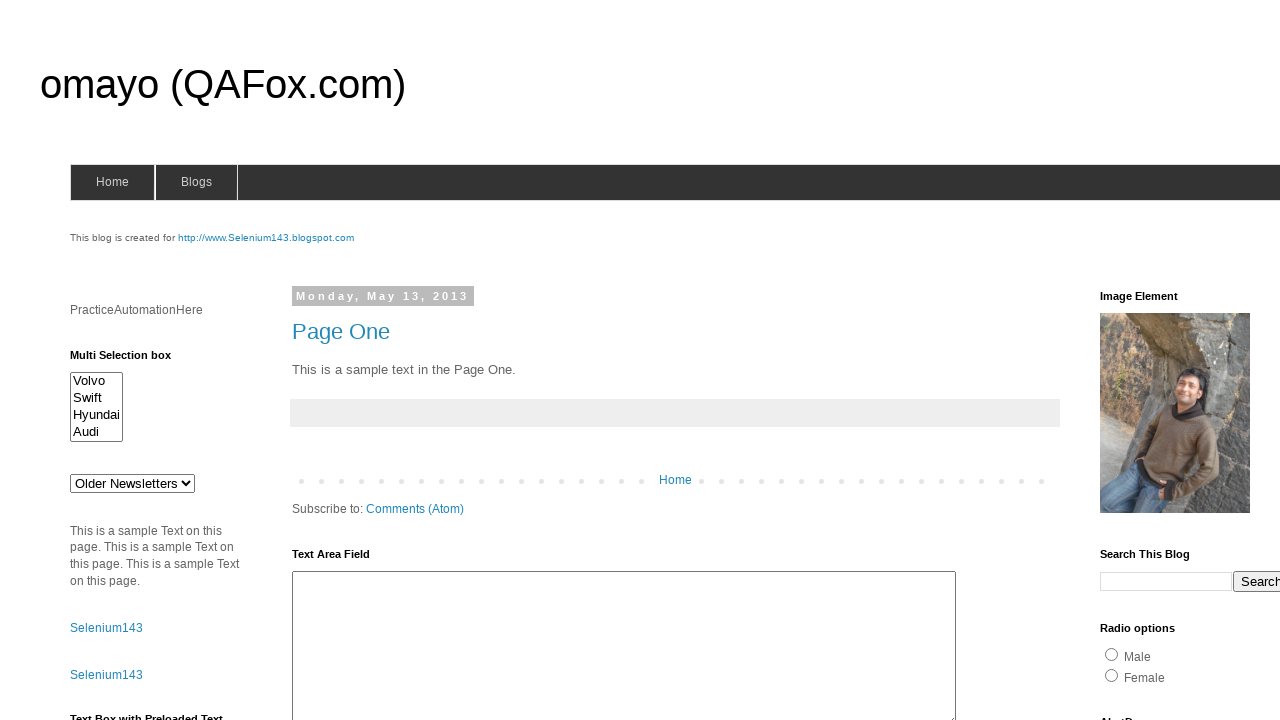

Navigated to http://omayo.blogspot.com/
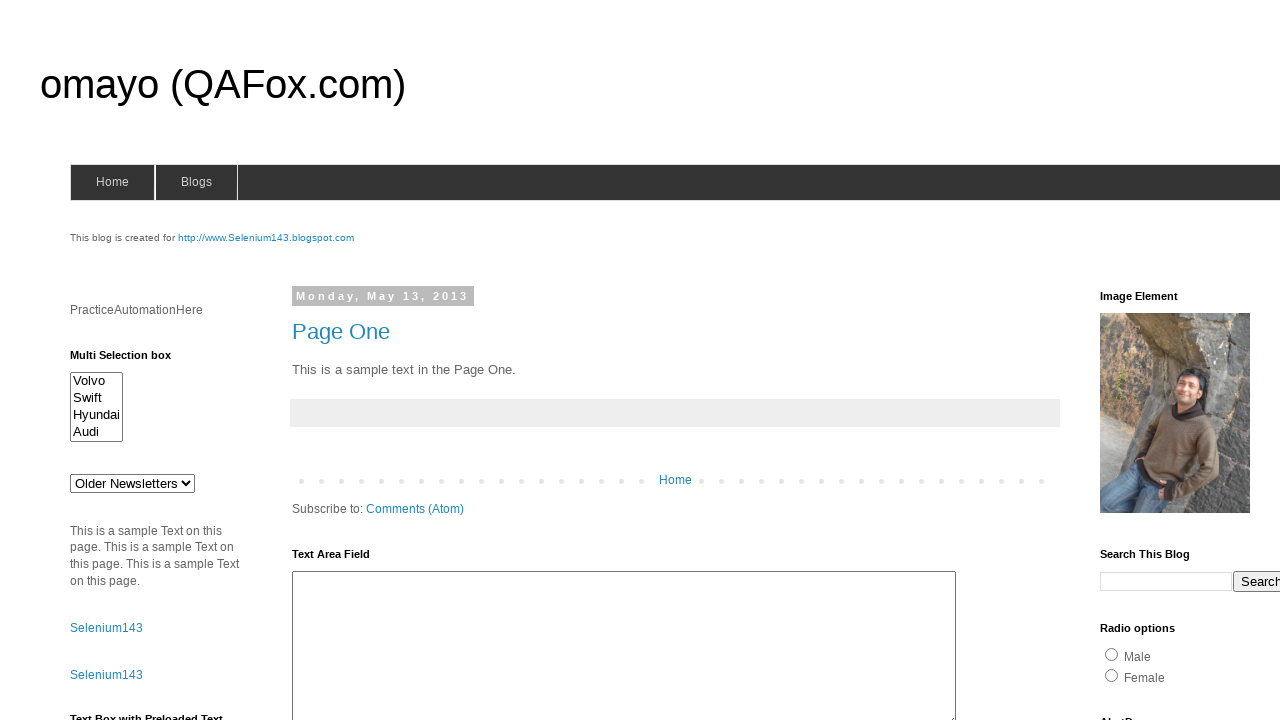

Clicked on radio button with id 'radio2' at (1112, 675) on input[id='radio2']
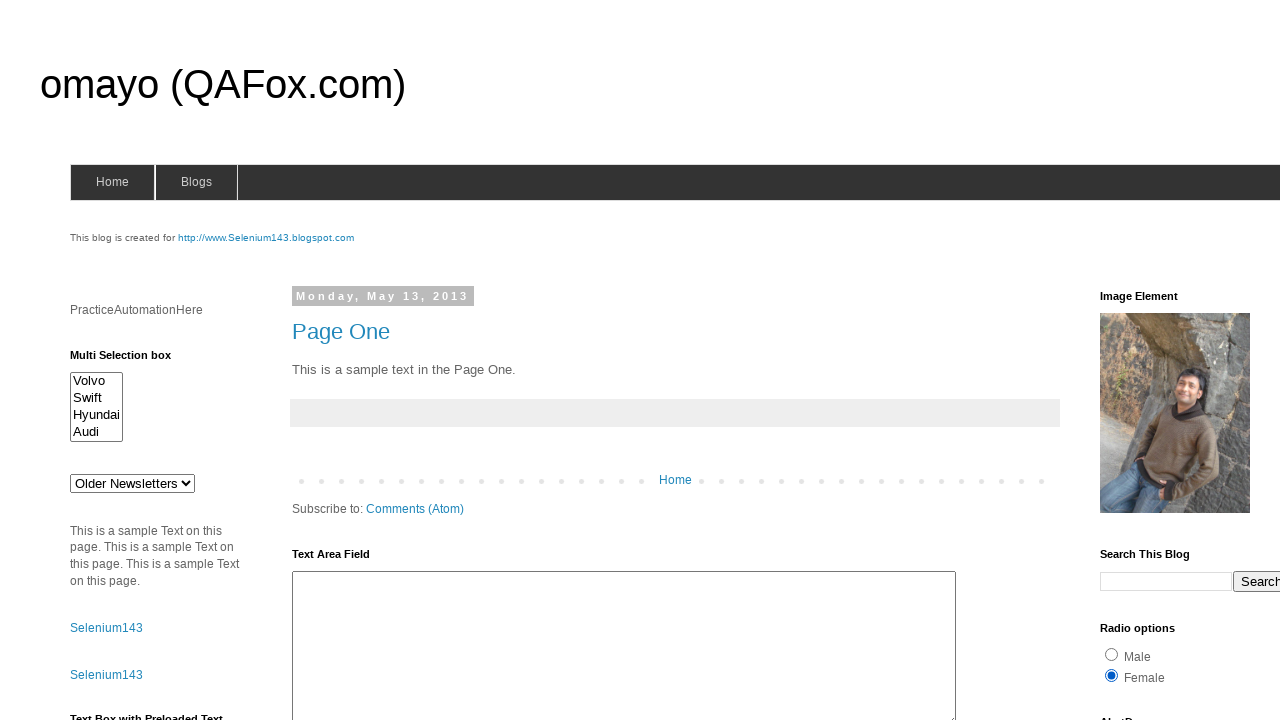

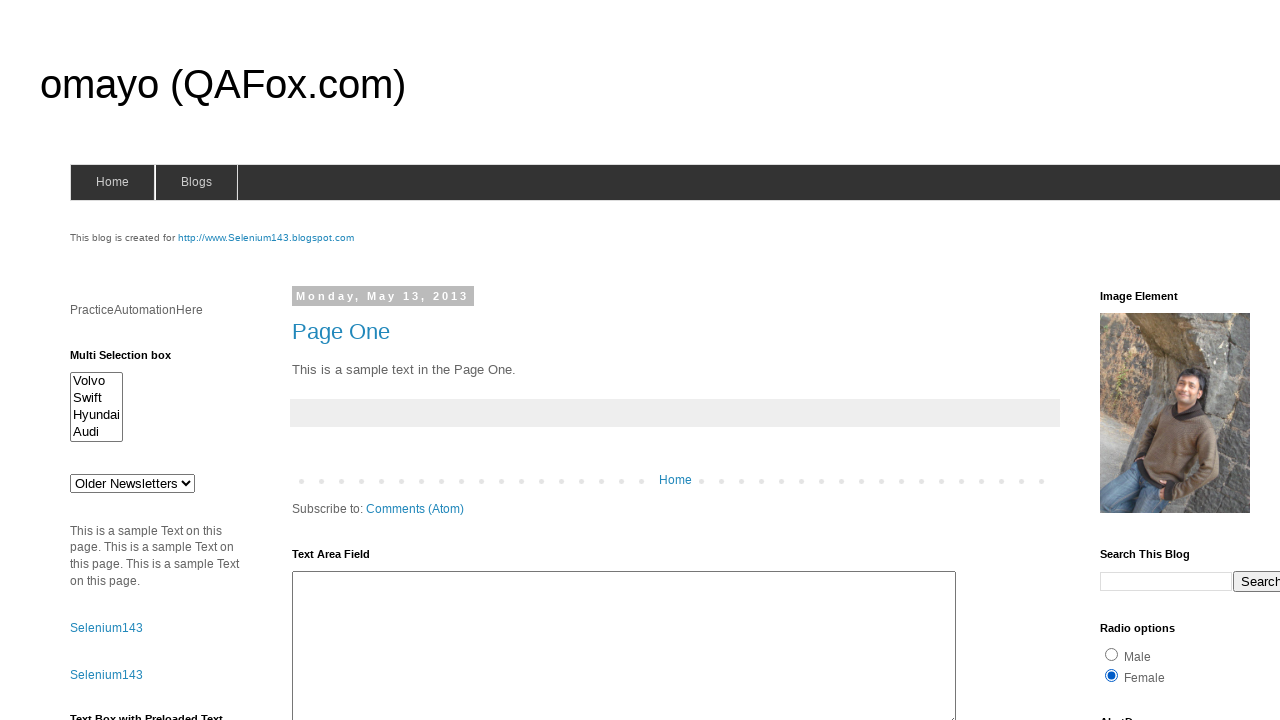